Navigates to Remotive job portal and verifies that job listings are displayed by waiting for job tiles to load on the page.

Starting URL: https://remotive.com/

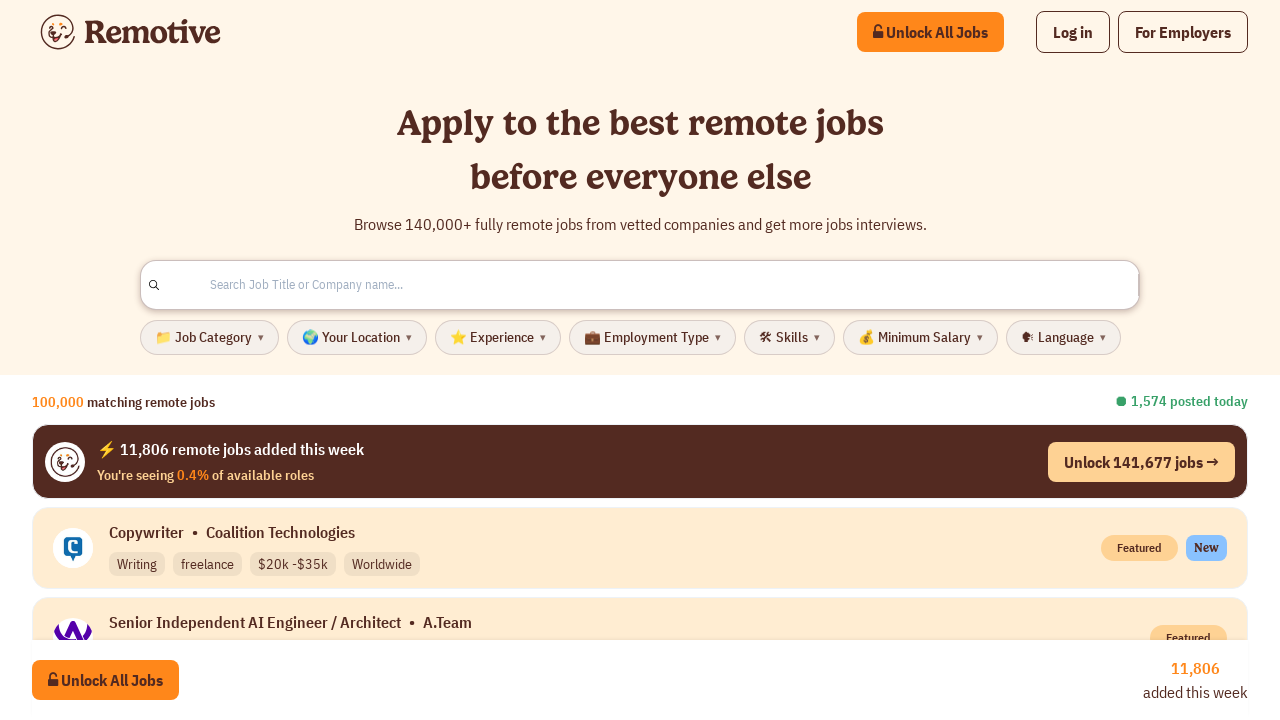

Navigated to Remotive job portal
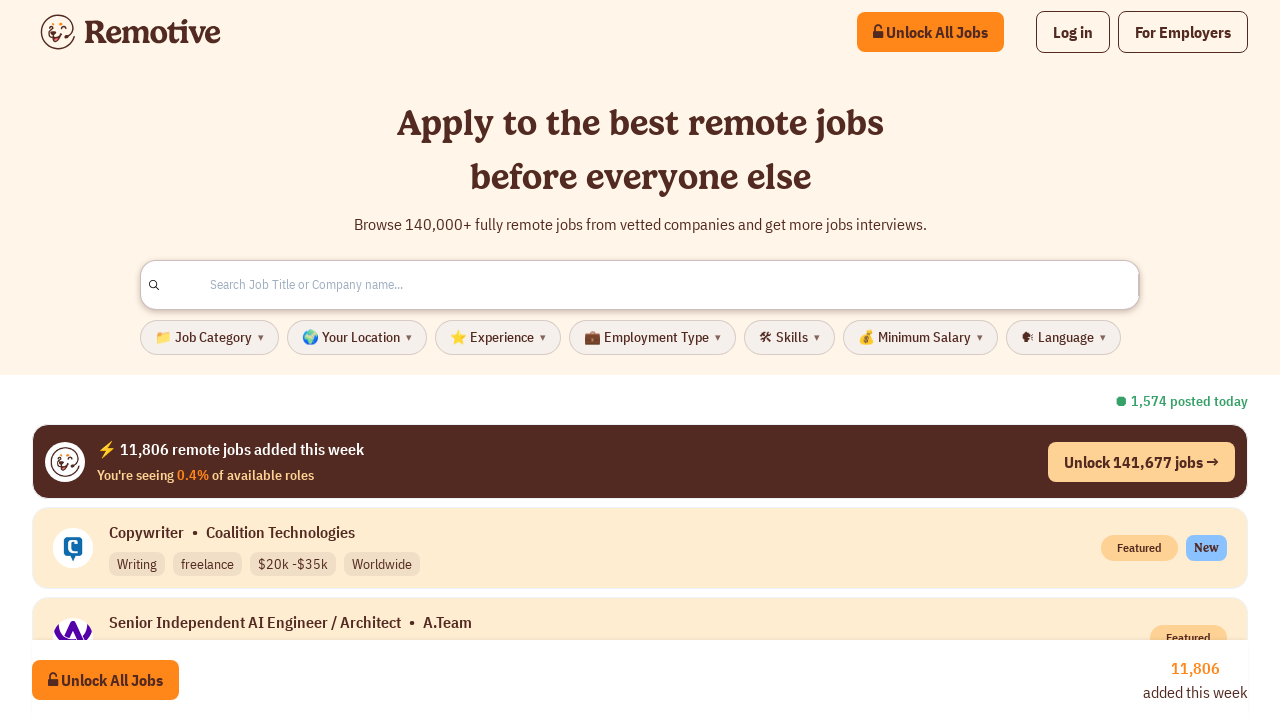

Job tiles loaded successfully
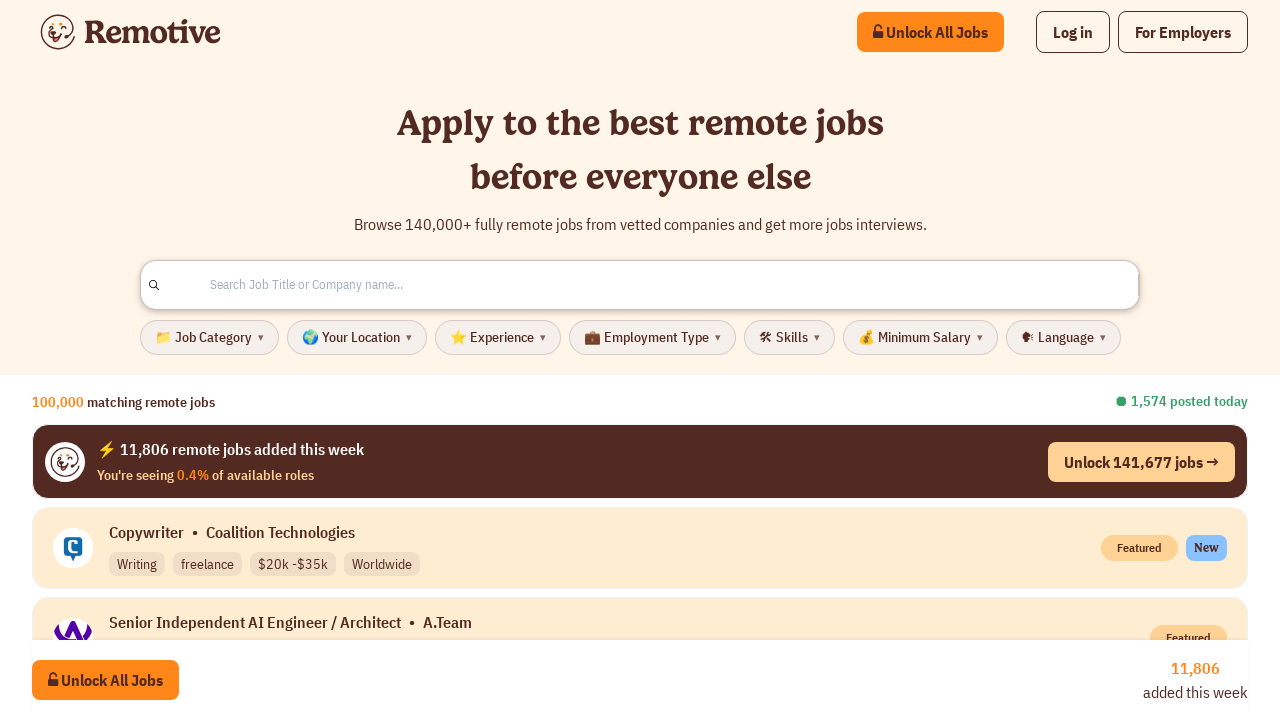

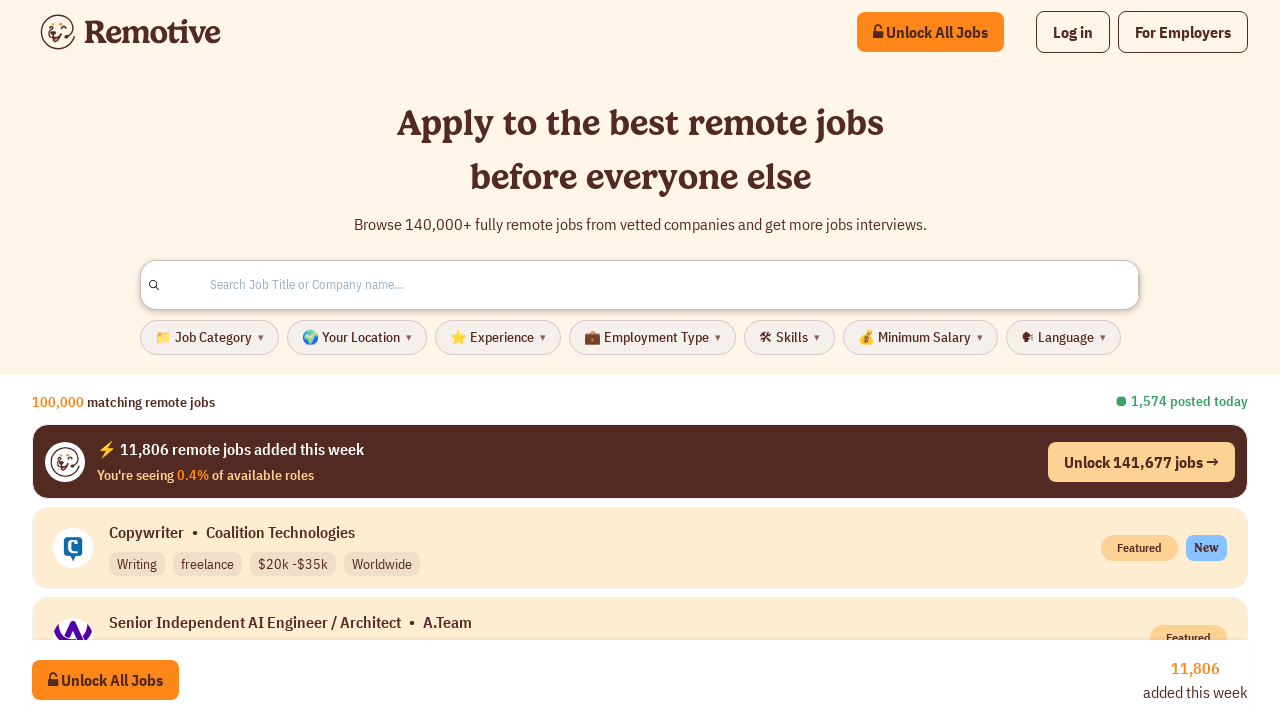